Tests browser navigation commands by clicking on Forms link and navigating back, forward, and refreshing the page

Starting URL: https://demoqa.com/

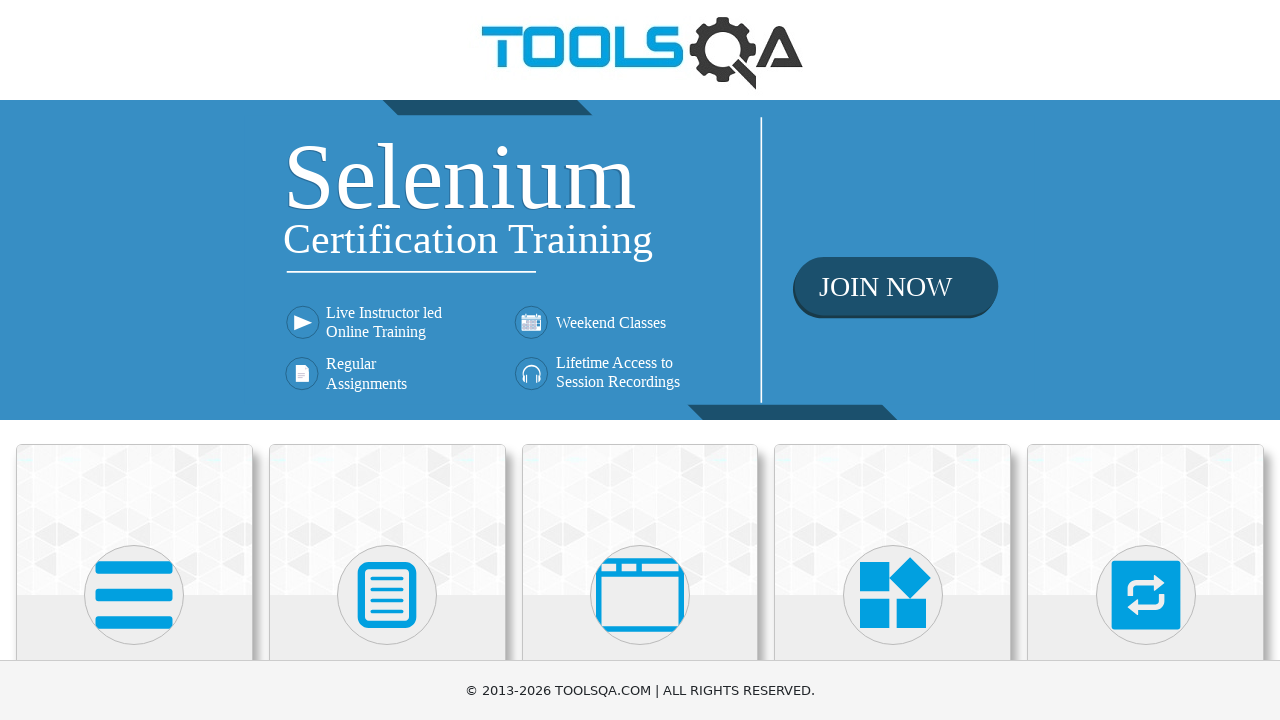

Clicked on Forms link at (387, 360) on xpath=//h5[text()='Forms']
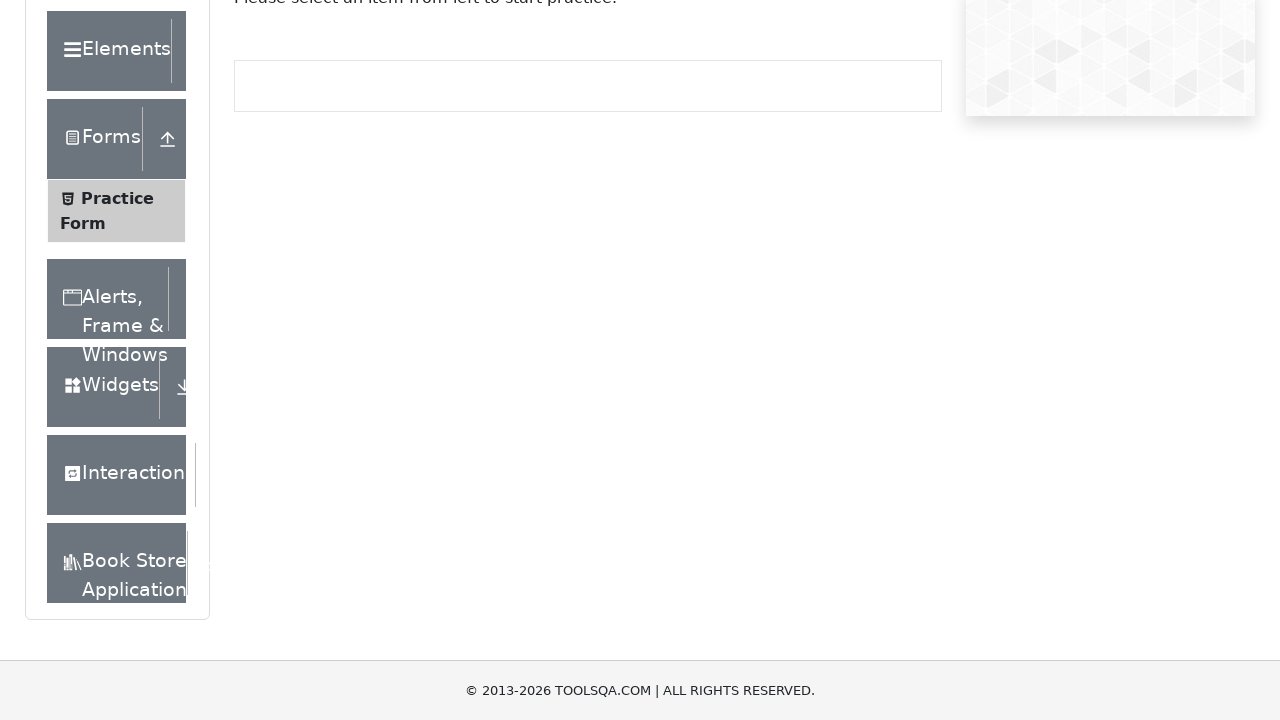

Navigated back to Home Page
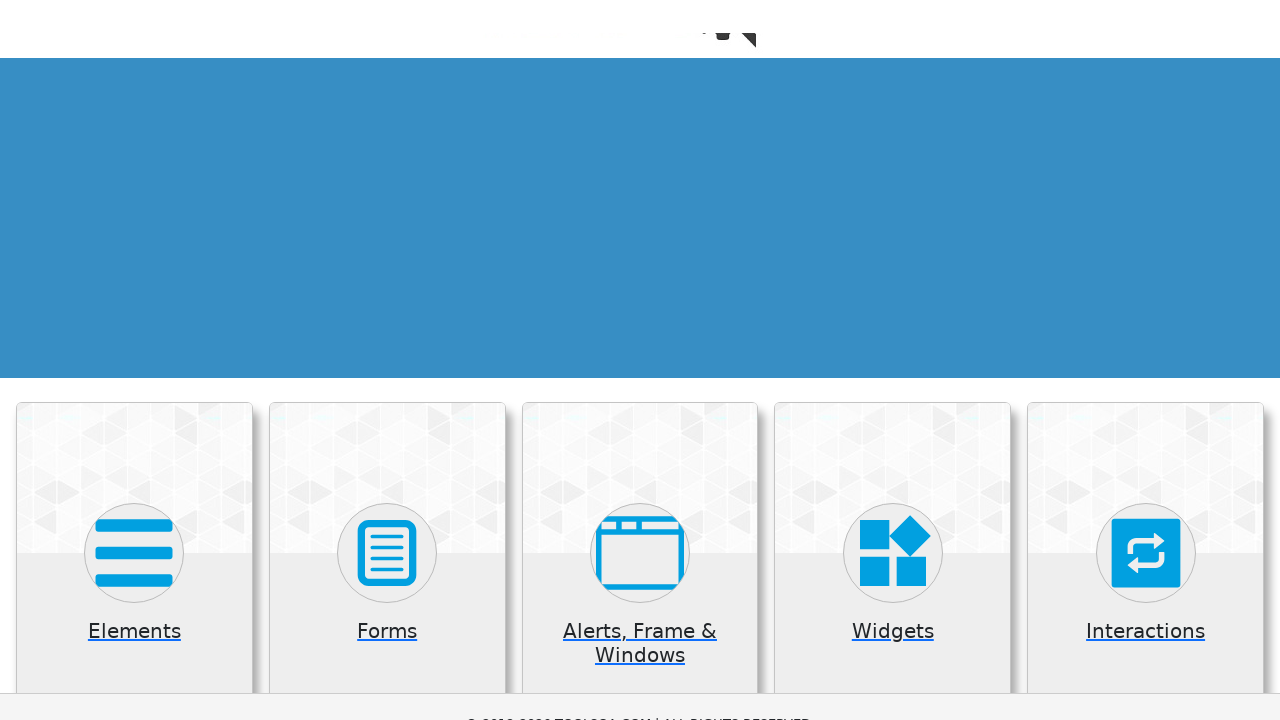

Navigated forward to Forms page
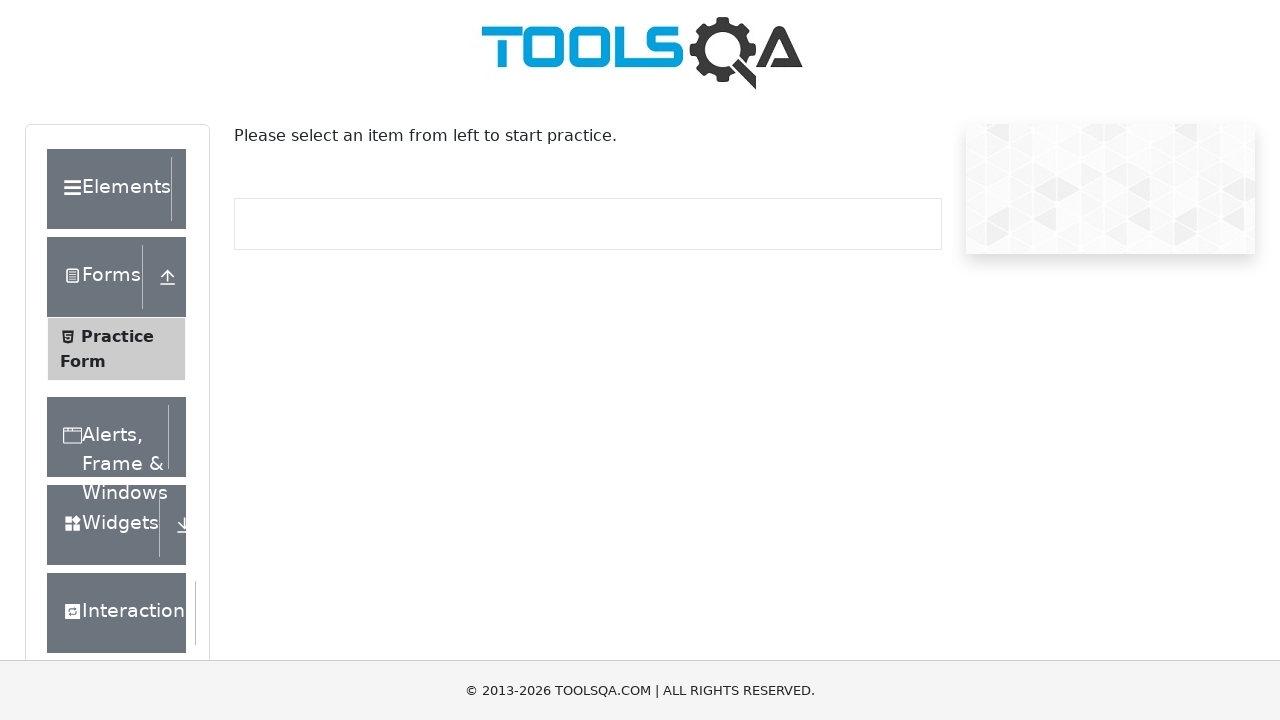

Navigated directly to home page https://demoqa.com/
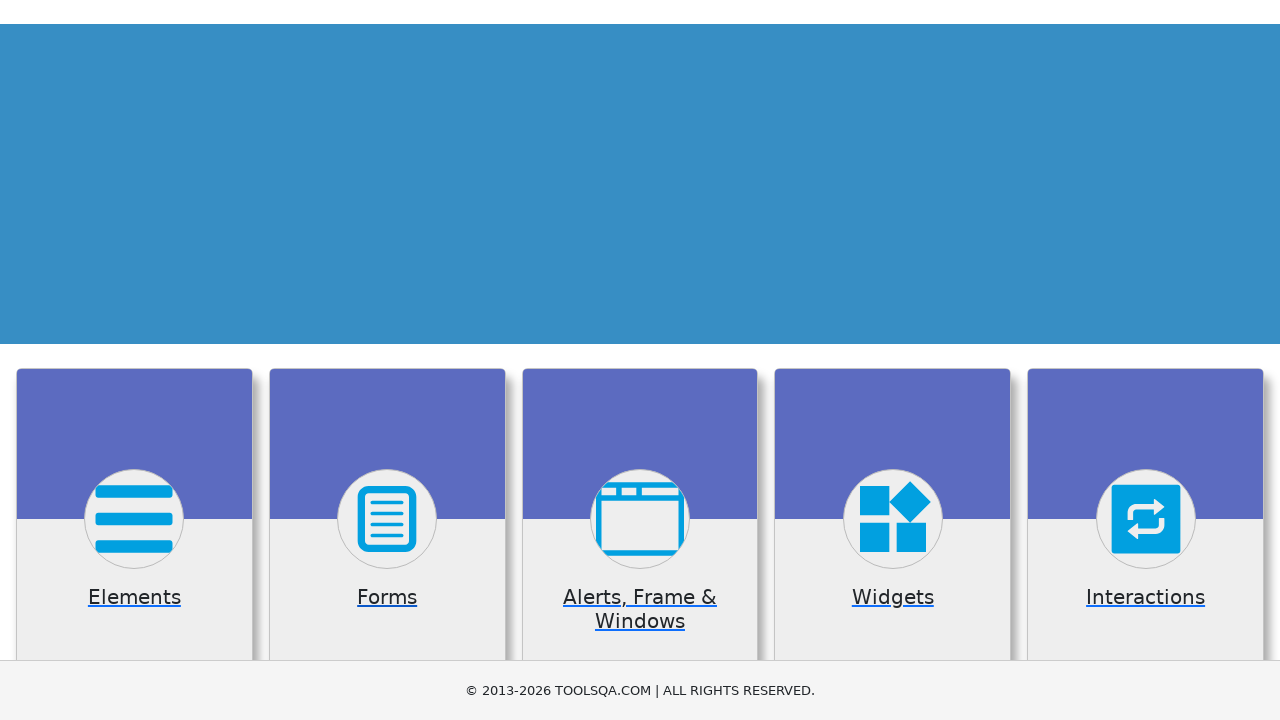

Refreshed the current page
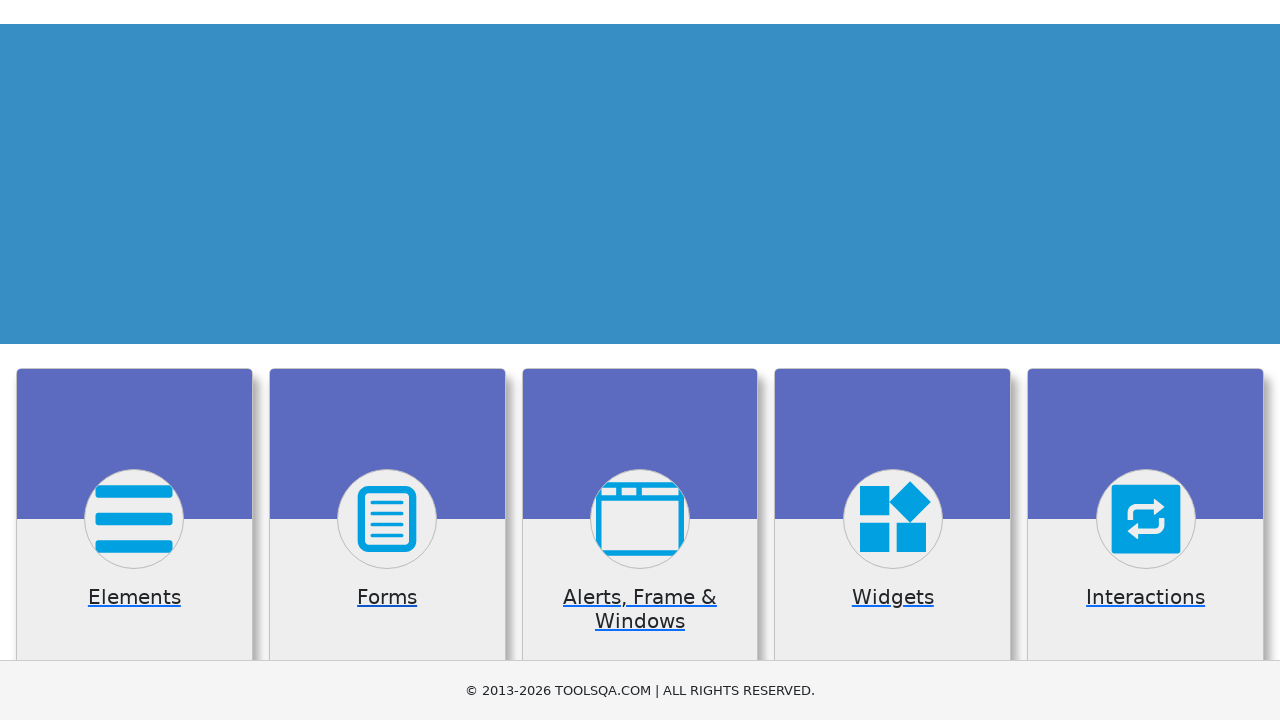

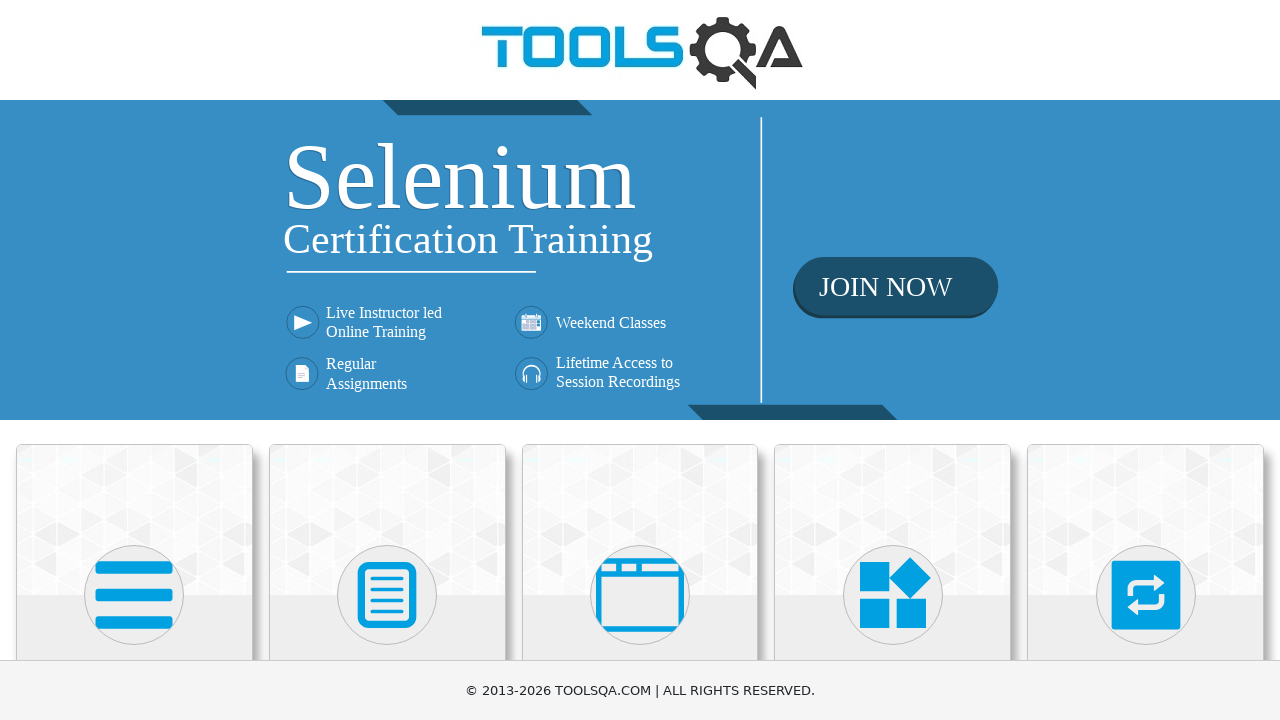